Tests the Add/Remove Elements functionality by clicking the Add Element button, verifying the Delete button appears, clicking Delete, and verifying the page header is still visible

Starting URL: https://the-internet.herokuapp.com/add_remove_elements/

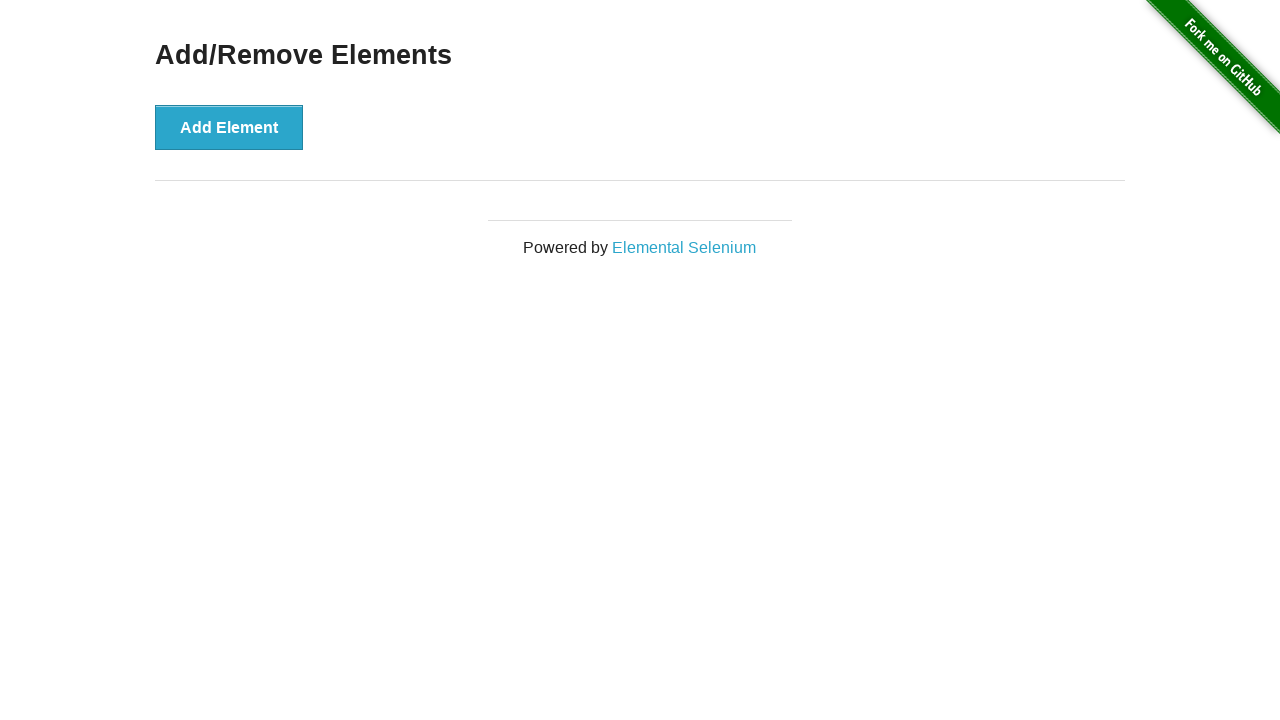

Clicked the 'Add Element' button at (229, 127) on xpath=//*[@id='content']/div/button
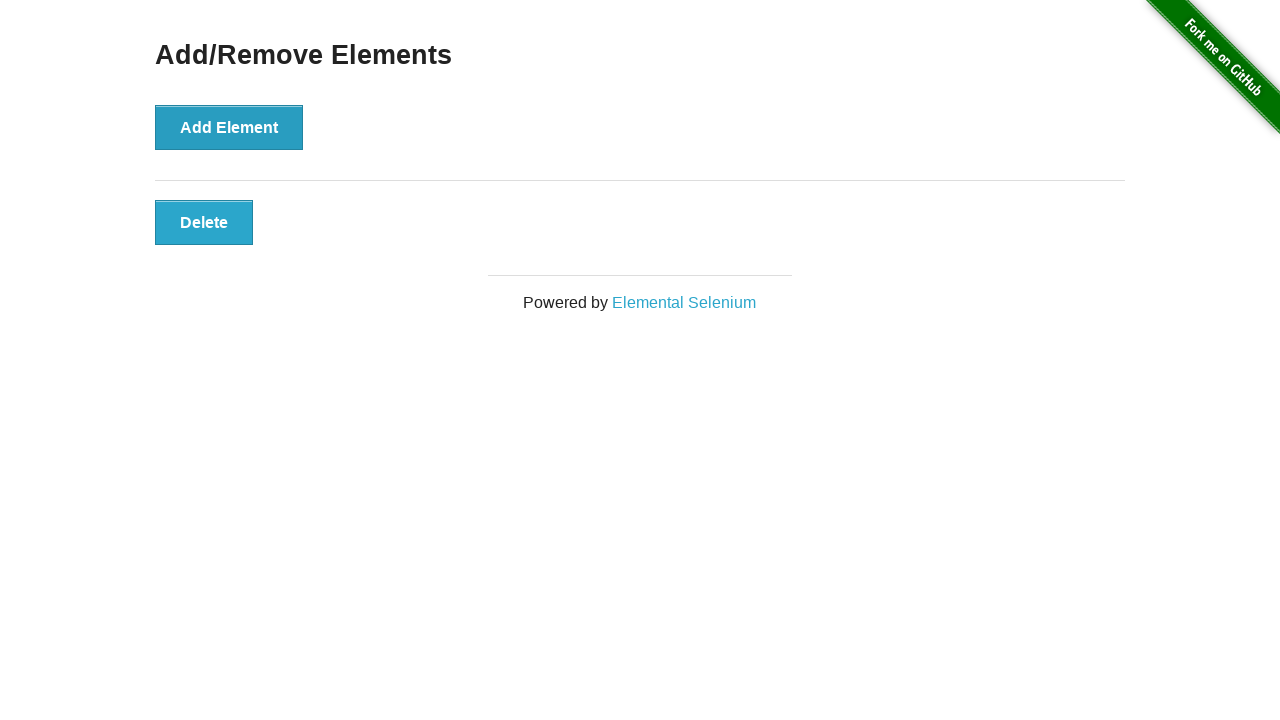

Delete button appeared and is visible
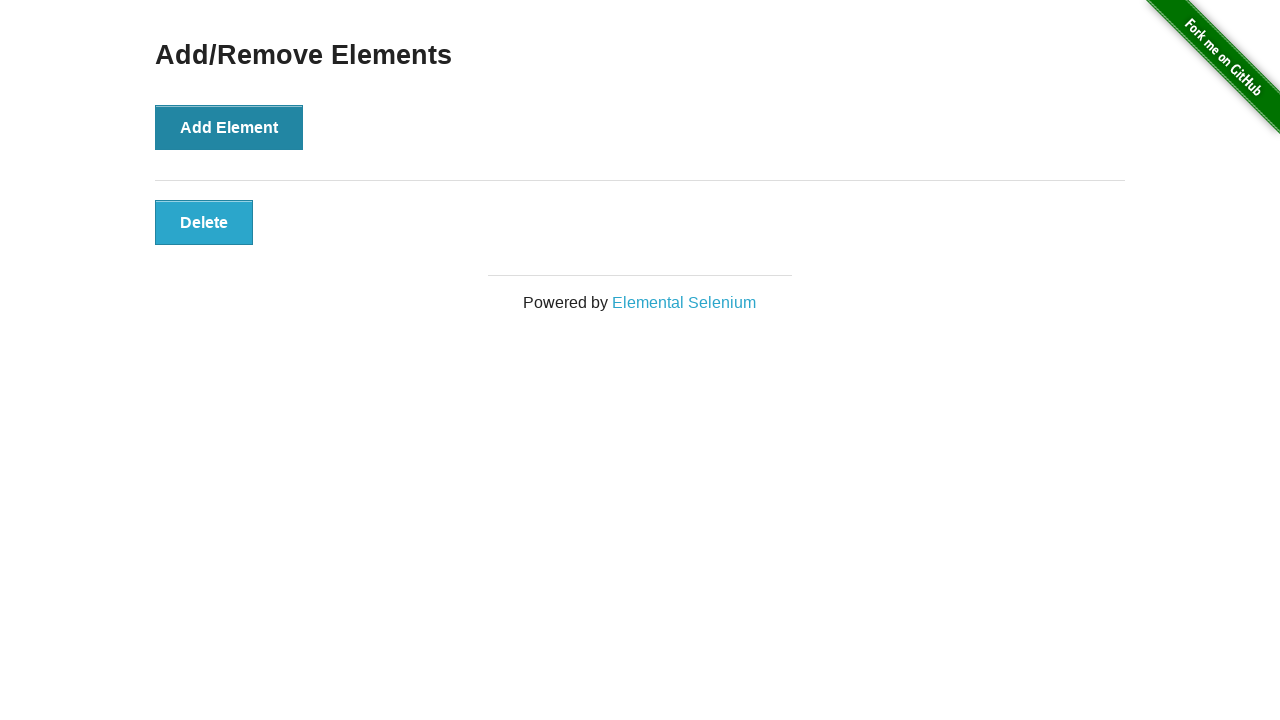

Clicked the Delete button at (204, 222) on xpath=//*[@id='elements']/button
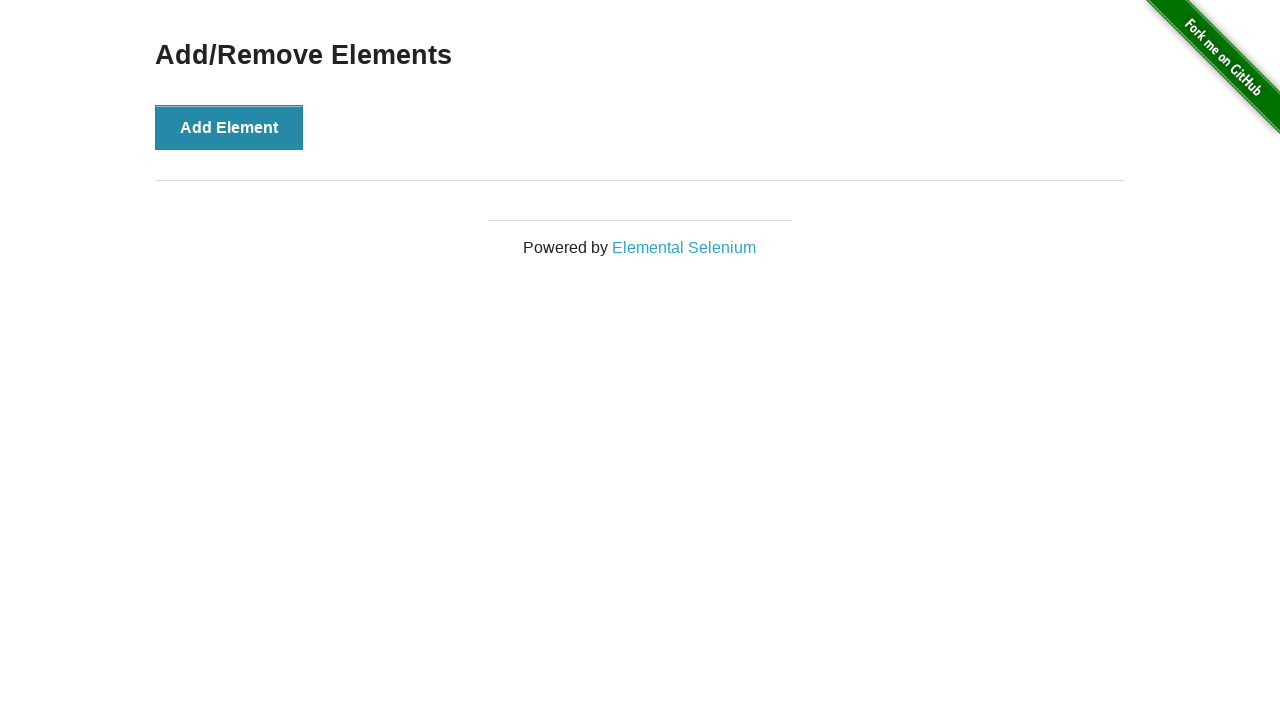

Verified the 'Add/Remove Elements' heading is still visible
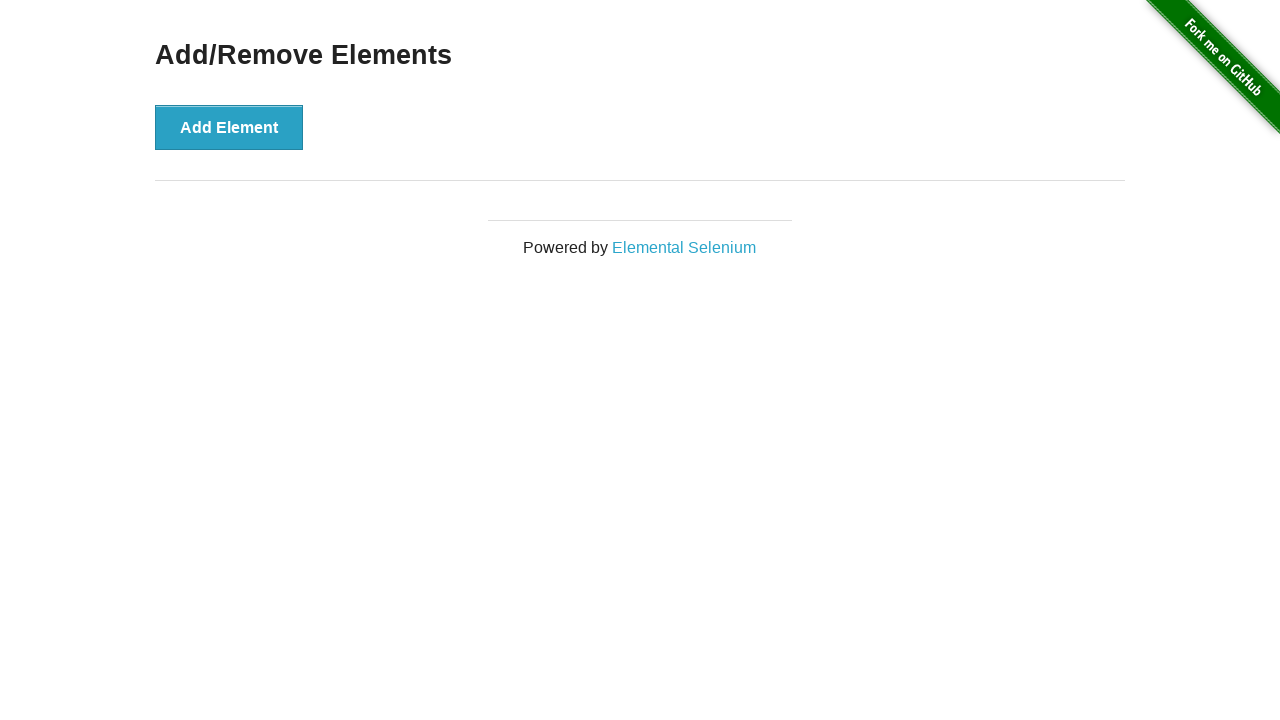

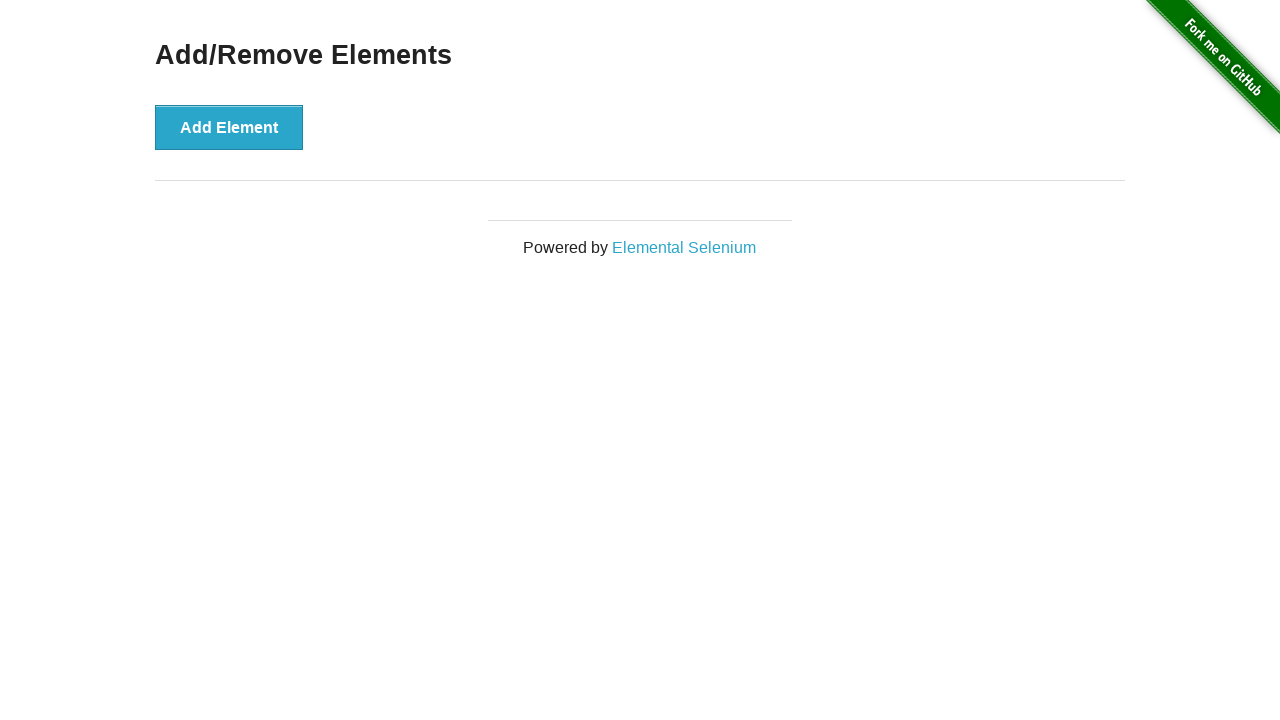